Tests drag and drop functionality by dragging an element and dropping it onto a target element within an iframe

Starting URL: https://jqueryui.com/droppable/

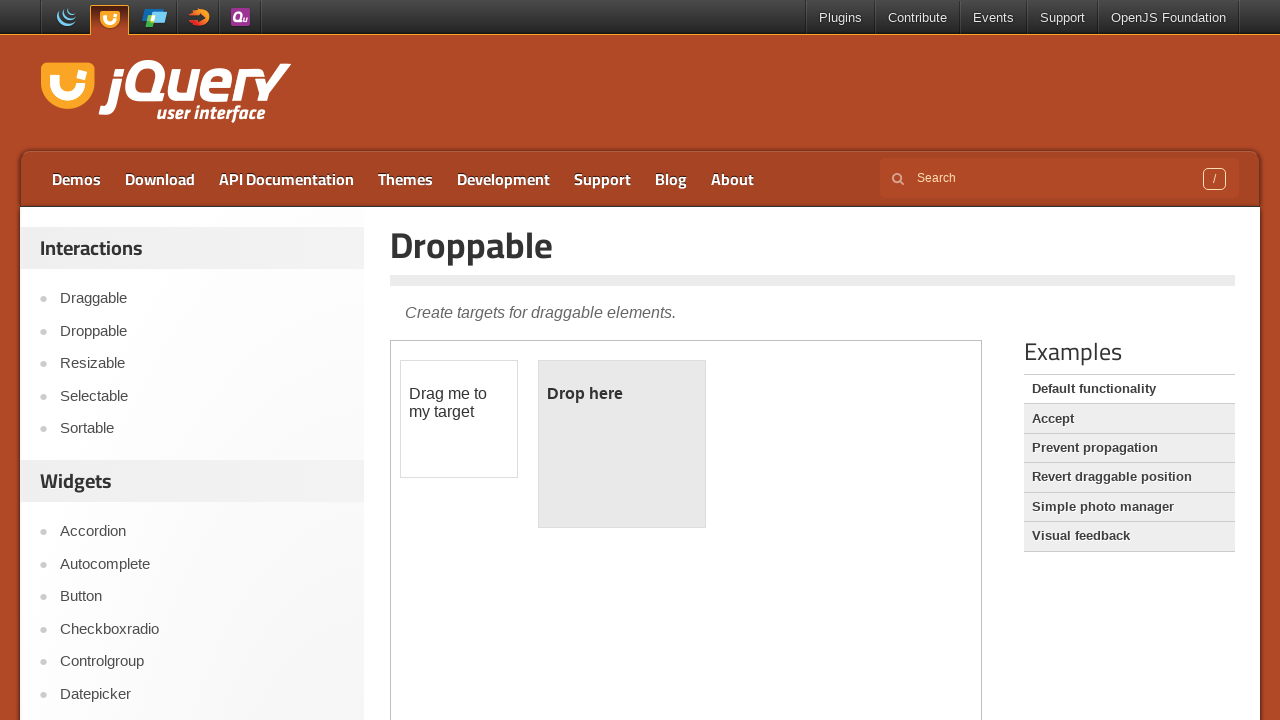

Located the iframe containing the drag and drop demo
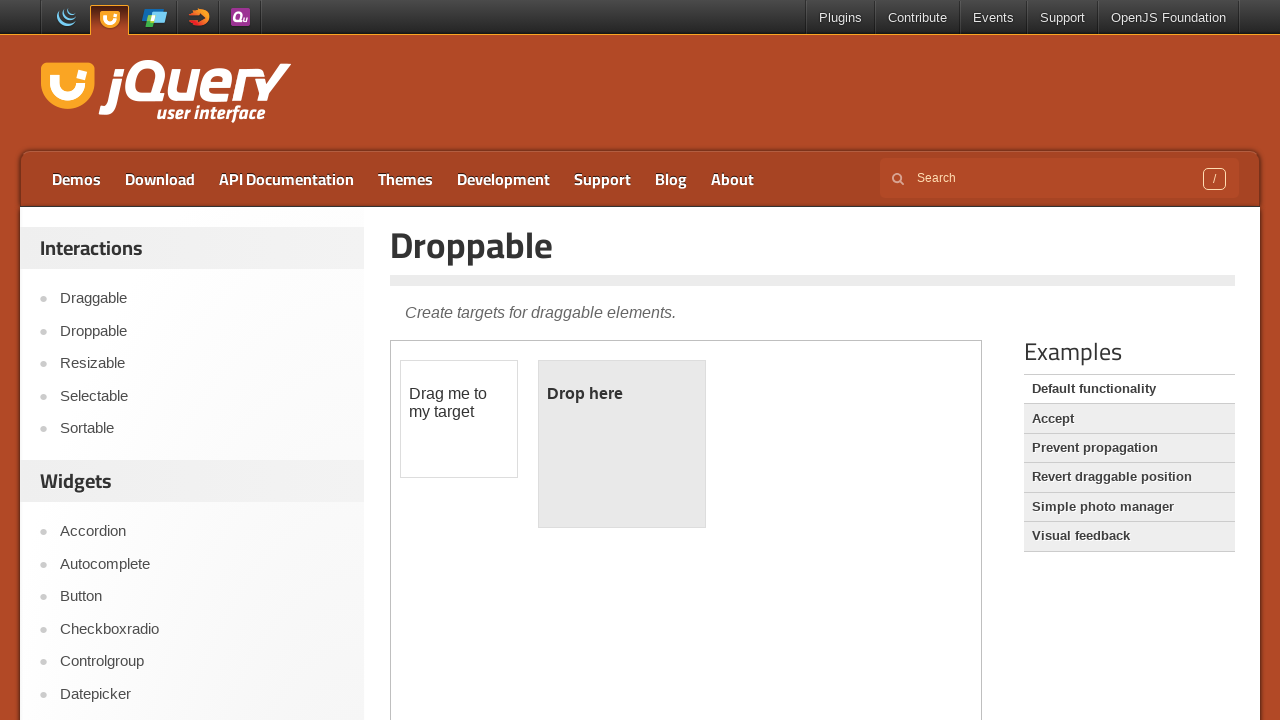

Located the draggable element with id 'draggable'
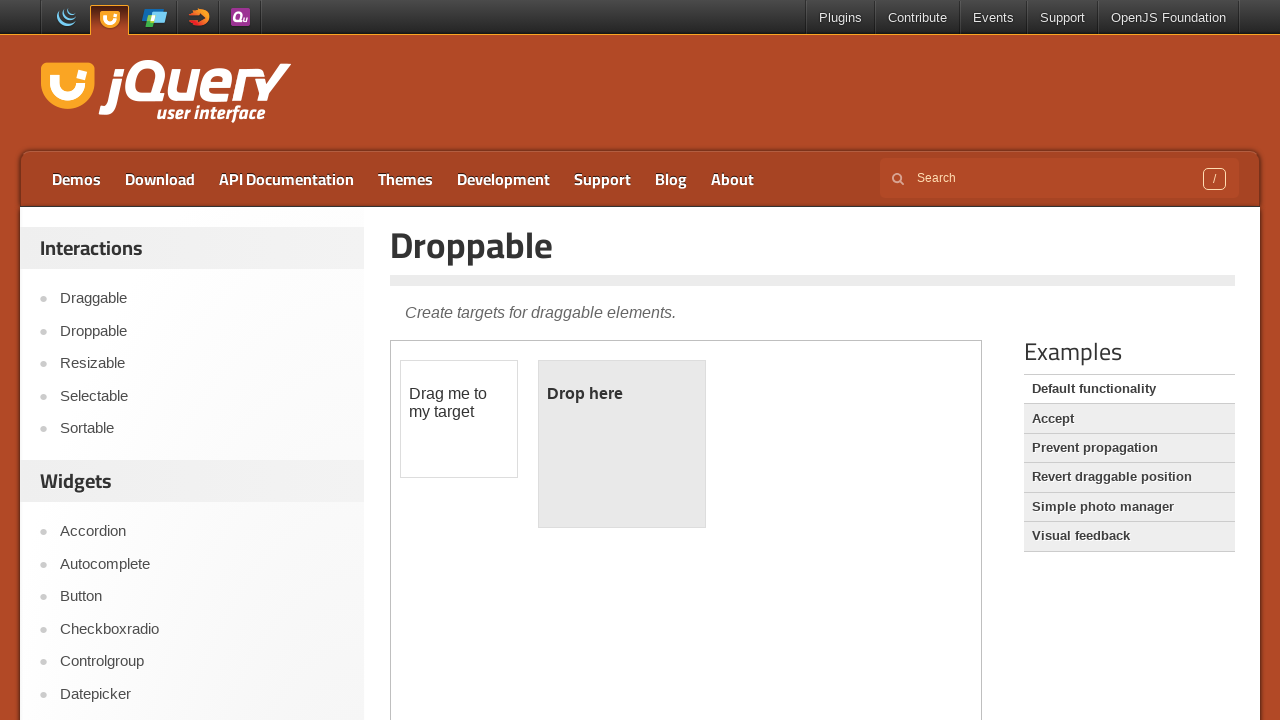

Located the droppable target element with id 'droppable'
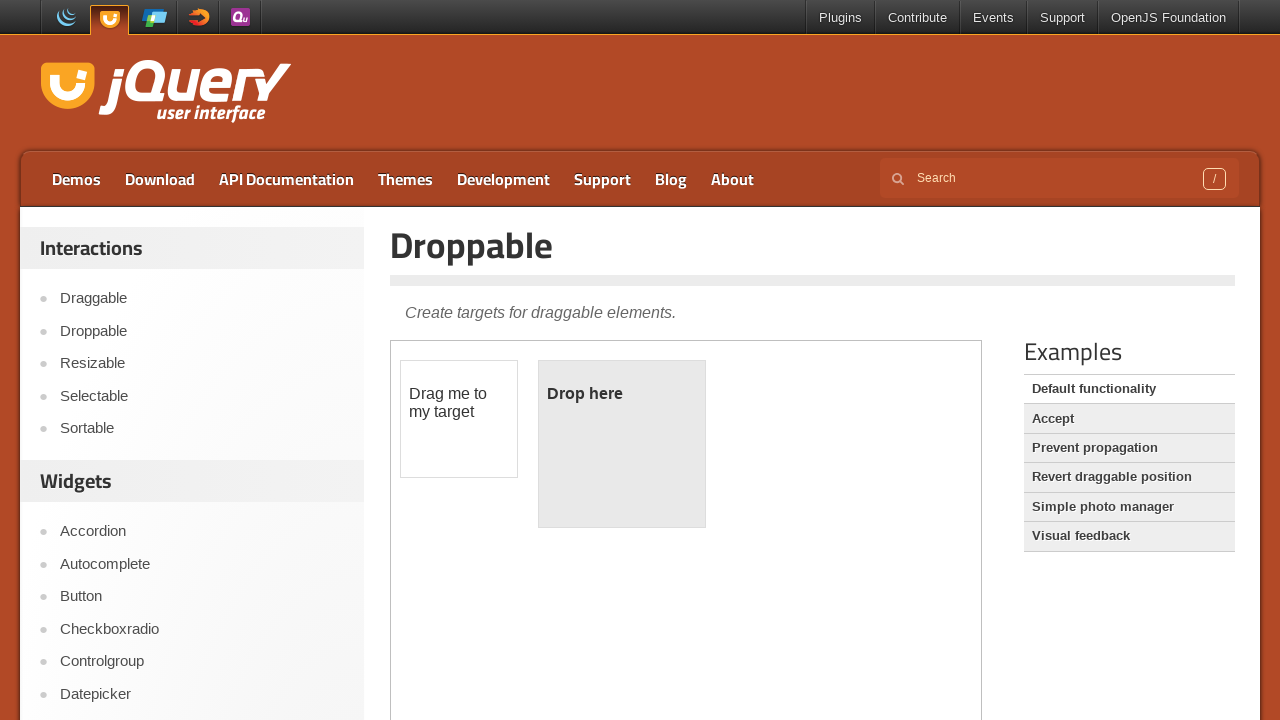

Dragged the draggable element onto the droppable target element at (622, 444)
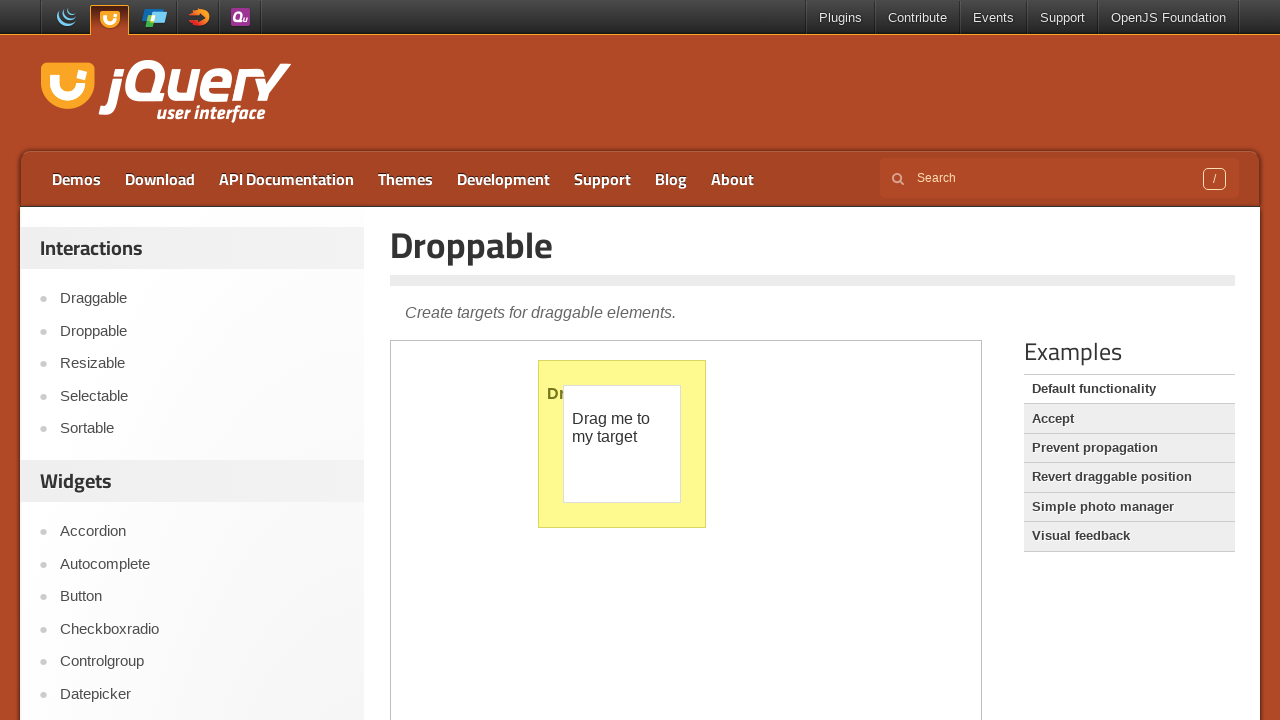

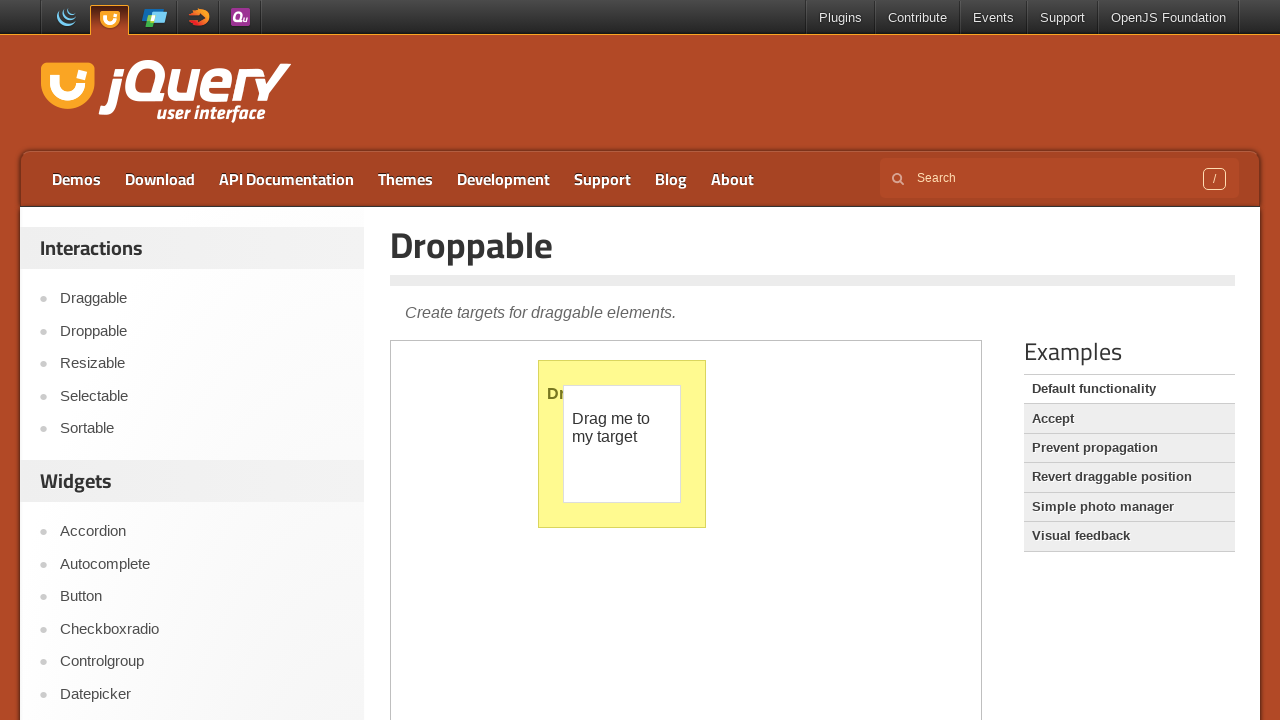